Tests dynamic loading without any wait configuration by clicking Start button and checking for Hello World text

Starting URL: https://automationfc.github.io/dynamic-loading/

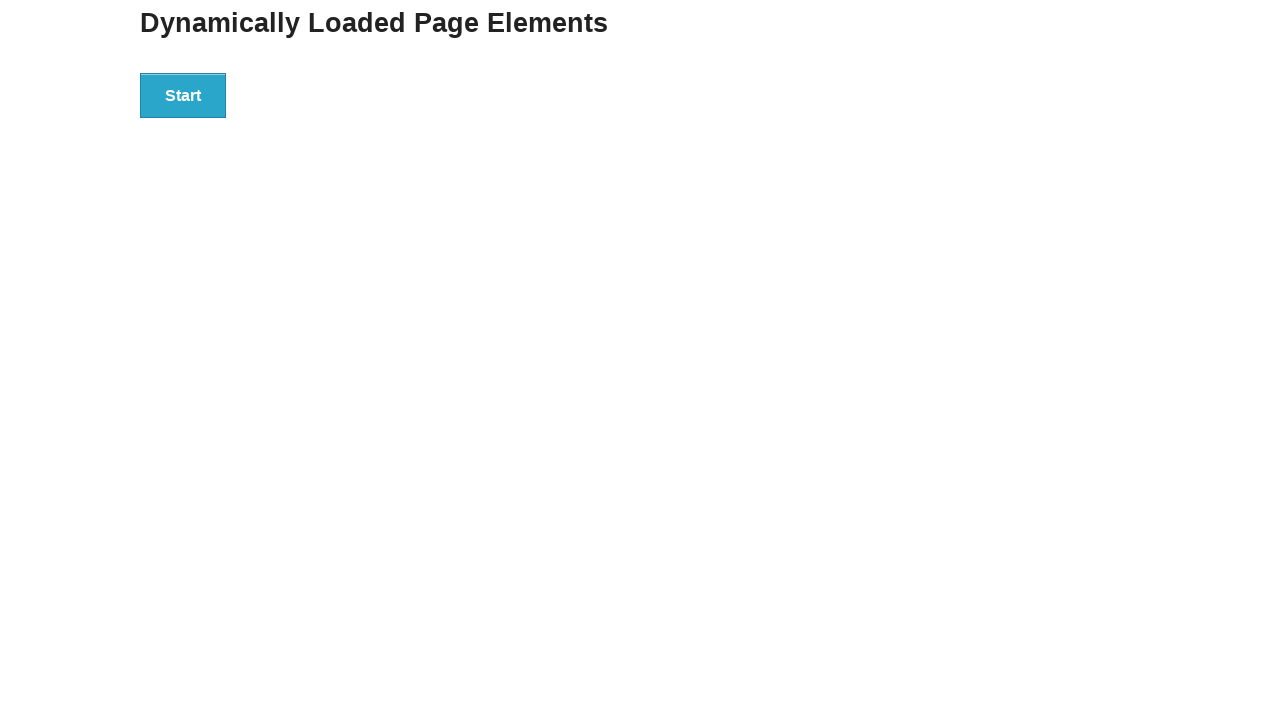

Clicked Start button to trigger dynamic loading at (183, 95) on xpath=//button[text()='Start']
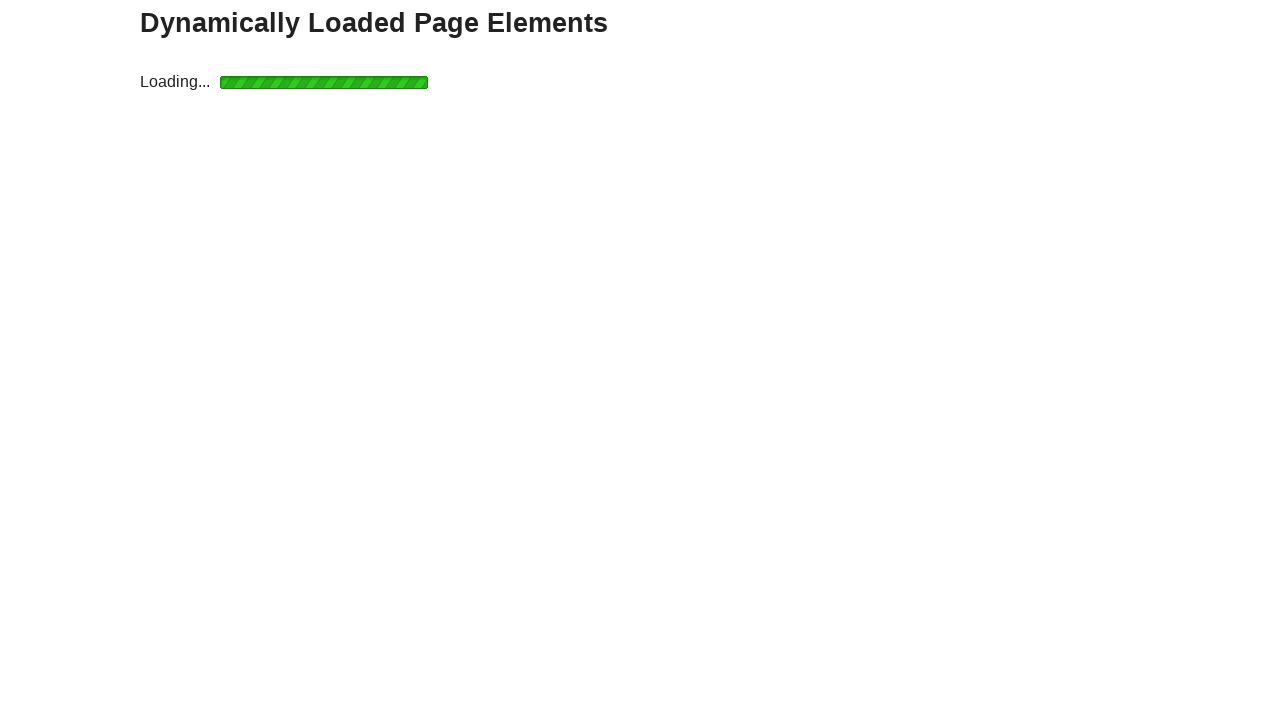

Hello World text appeared on page
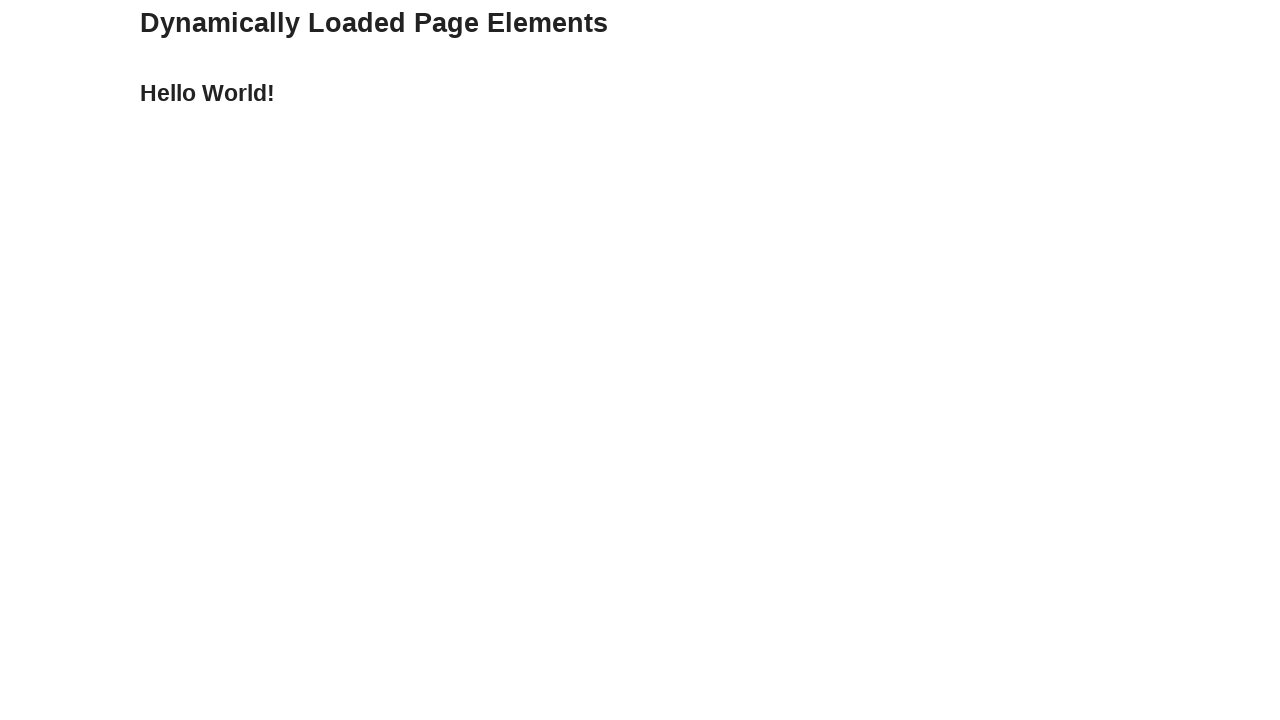

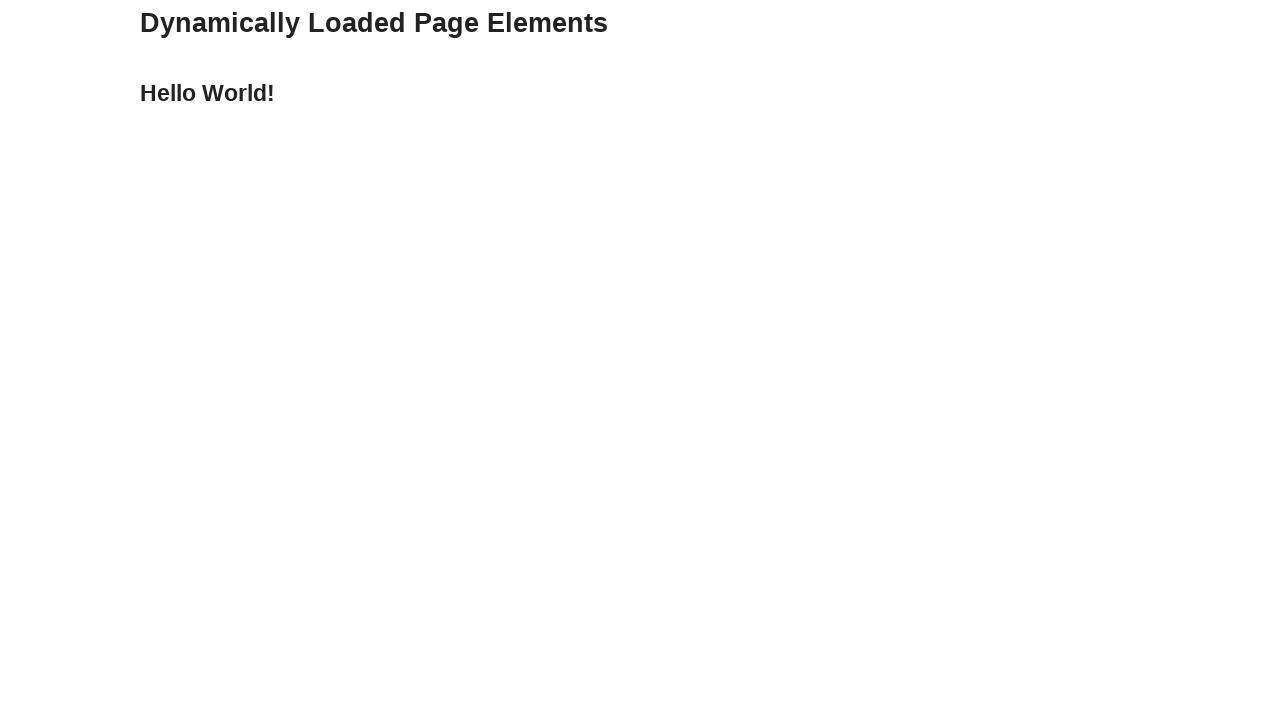